Tests navigation on the RealWorld projects showcase page by clicking on the "Backend" category filter to view backend implementations.

Starting URL: https://codebase.show/projects/realworld

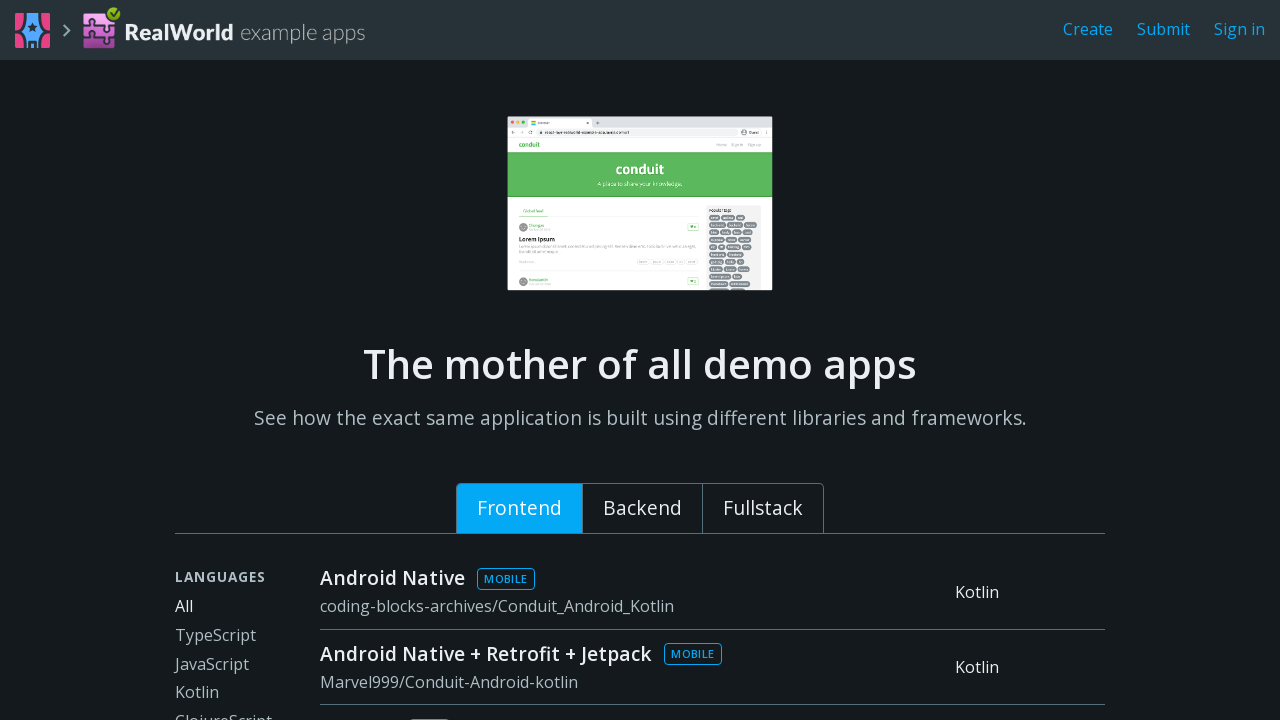

Waited for Backend filter element to be present
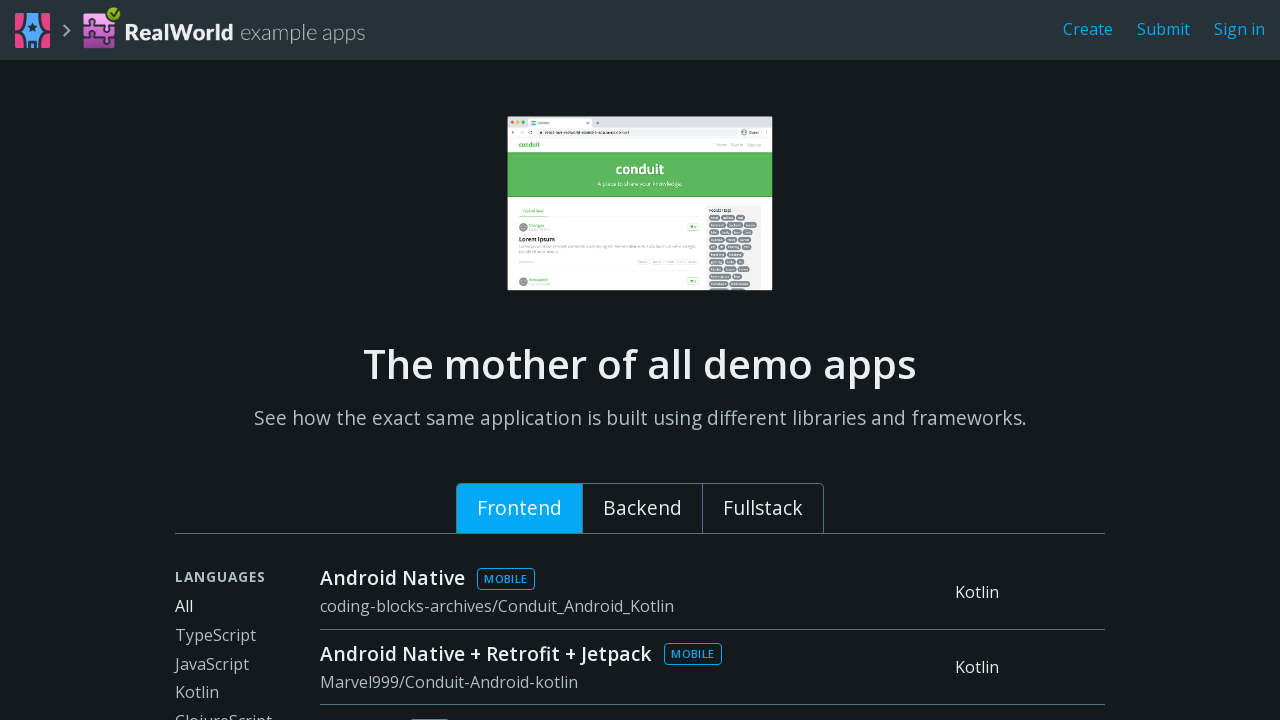

Clicked on Backend category filter at (642, 509) on xpath=//div[text()='Backend']
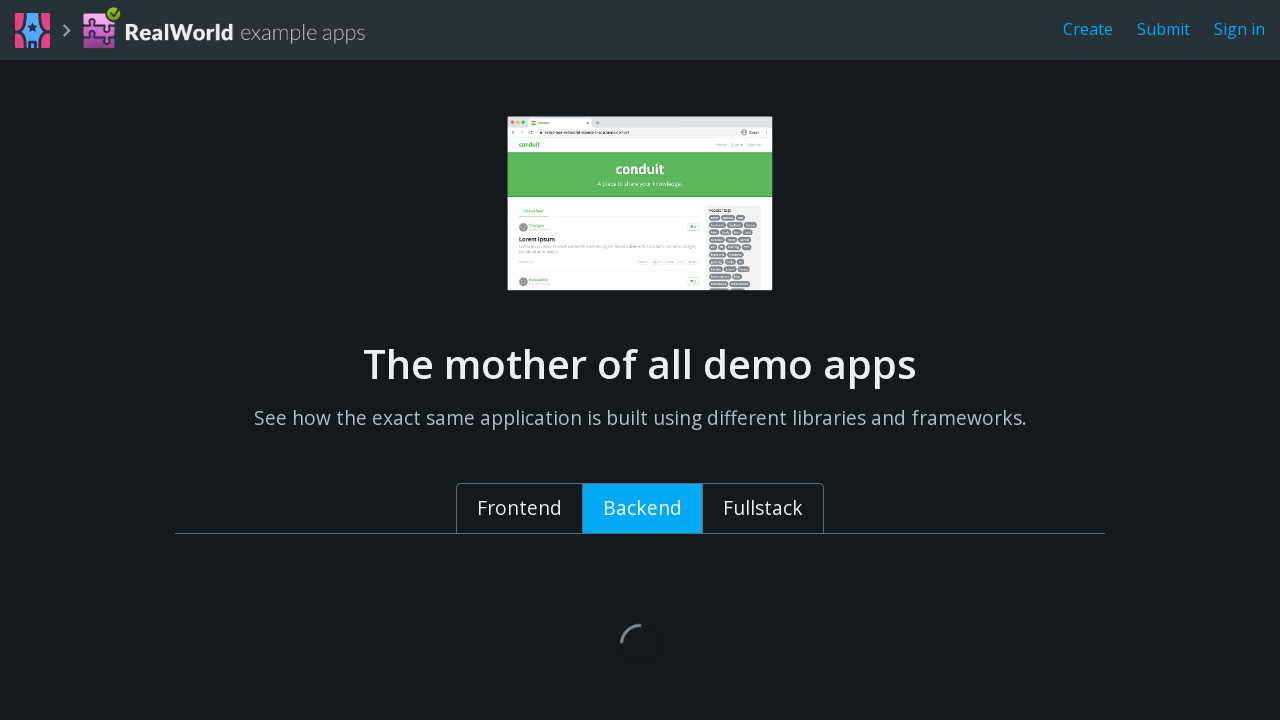

Waited for filtered results to load
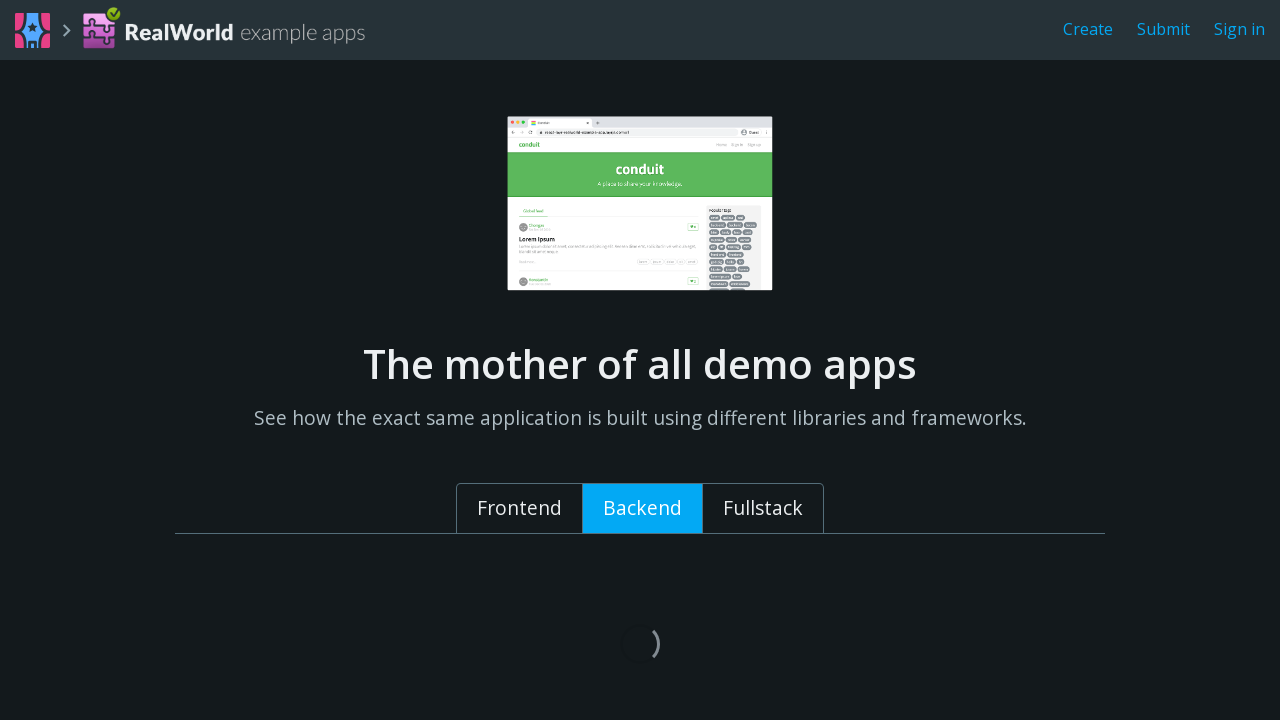

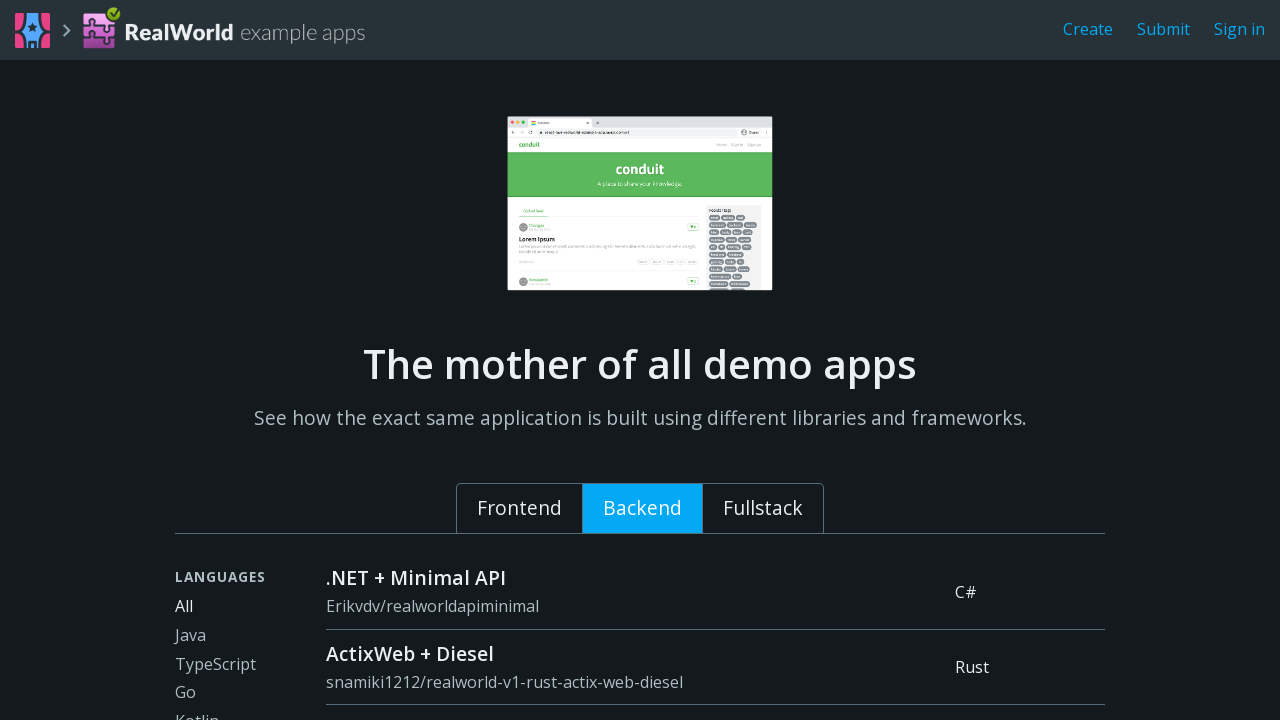